Tests prompt alert by clicking the button, entering custom text, and accepting the prompt

Starting URL: https://v1.training-support.net/selenium/javascript-alerts

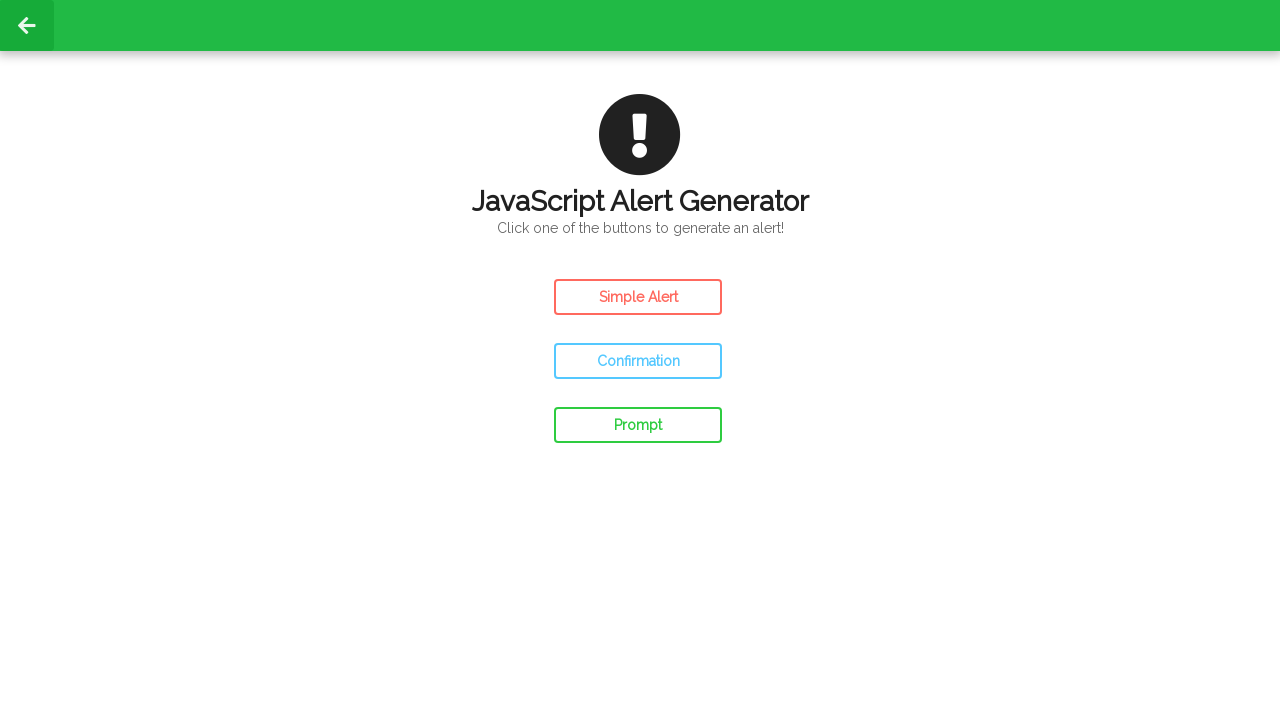

Clicked the Prompt Alert button at (638, 425) on #prompt
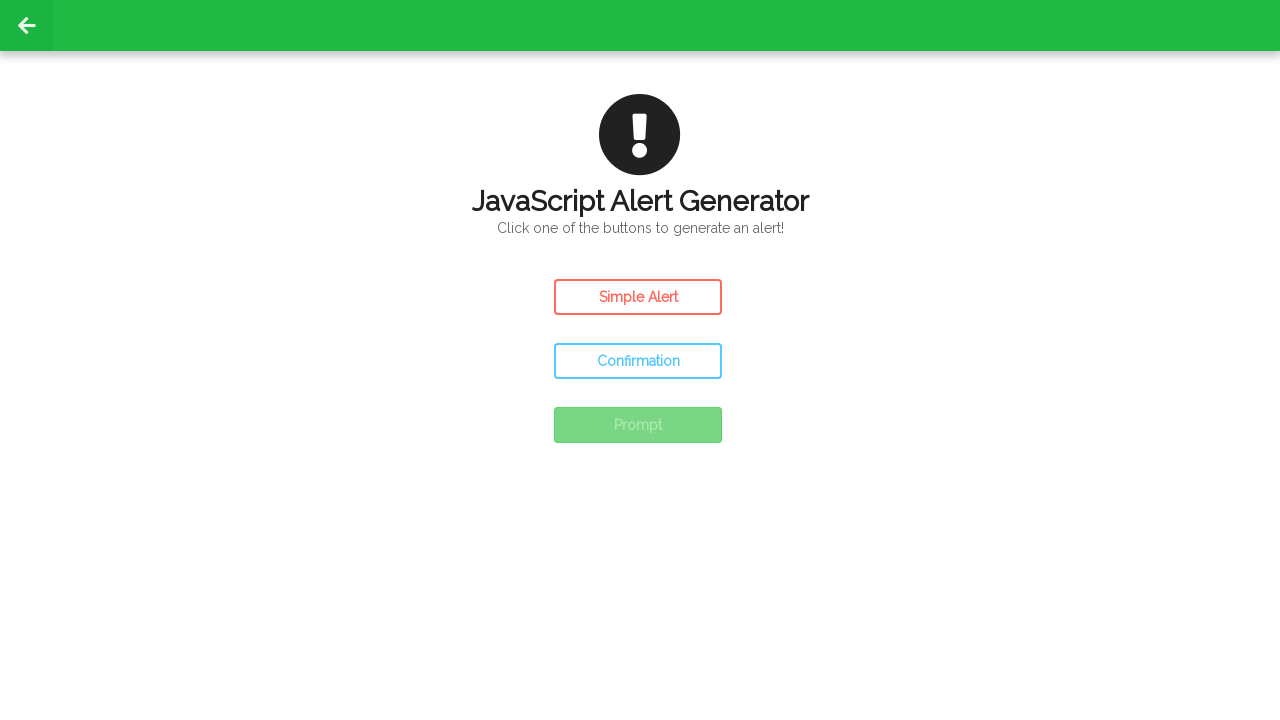

Handled prompt dialog by accepting with text 'I am Happy!'
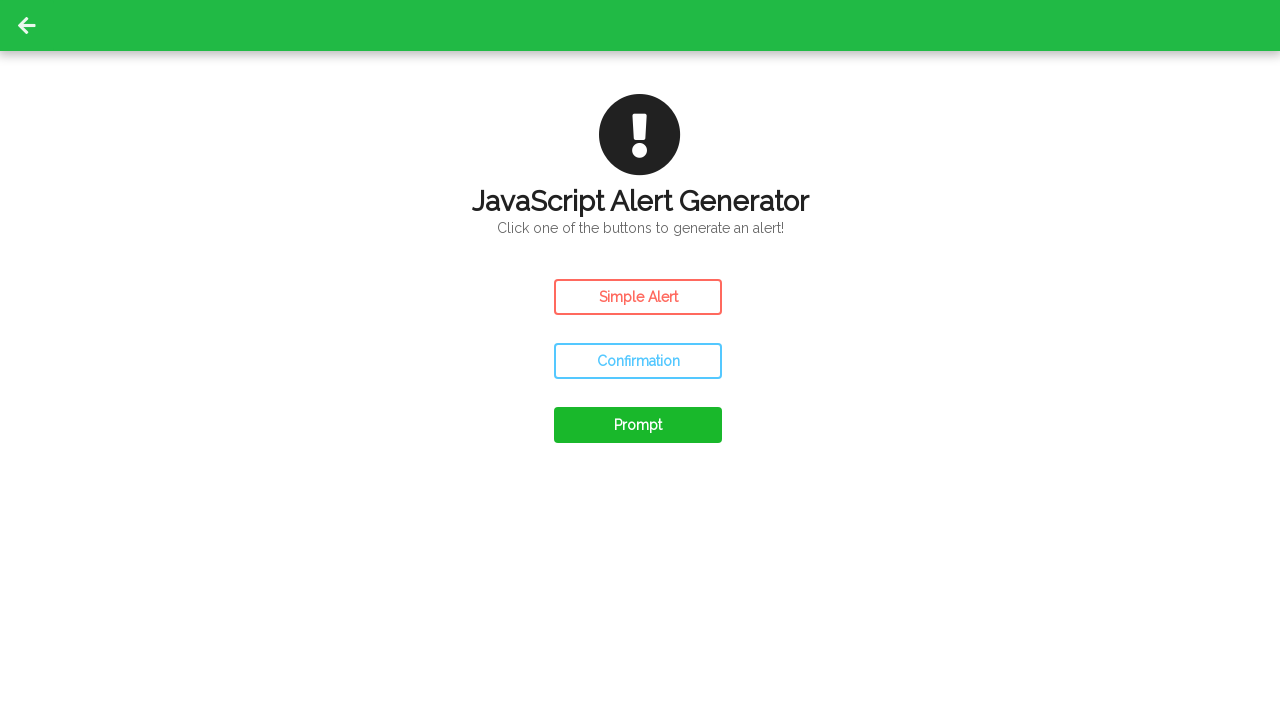

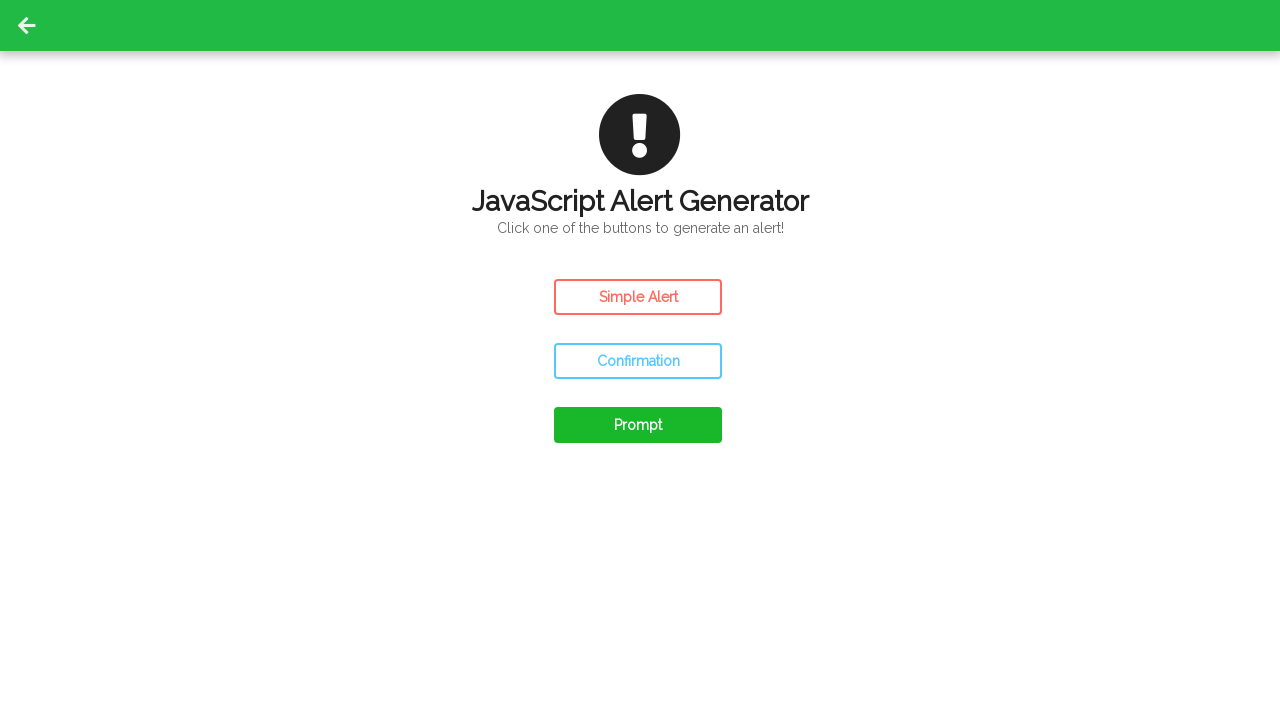